Tests the jQuery UI Datepicker widget by navigating to the datepicker demo, switching to the iframe, clicking the date field to open the calendar, navigating to the next month, and selecting a specific date.

Starting URL: https://jqueryui.com/

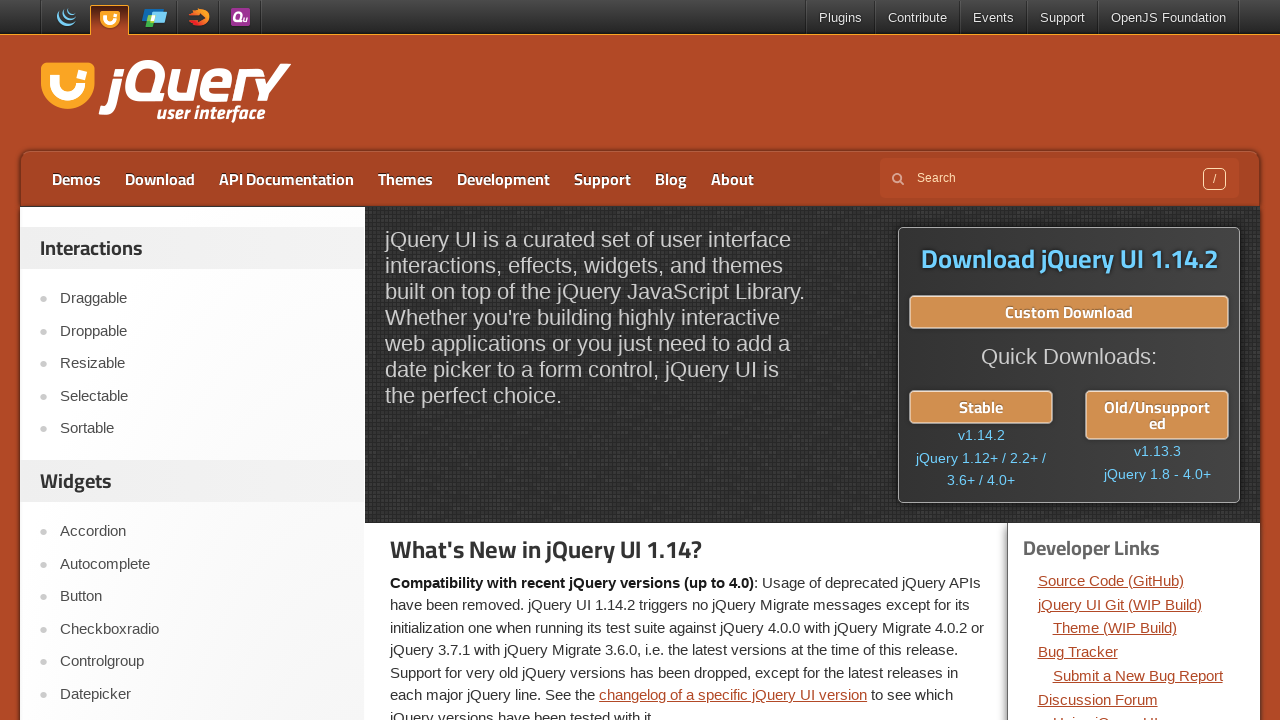

Clicked on Datepicker link to navigate to datepicker demo at (202, 694) on xpath=//a[contains(text(),'Datepicker')]
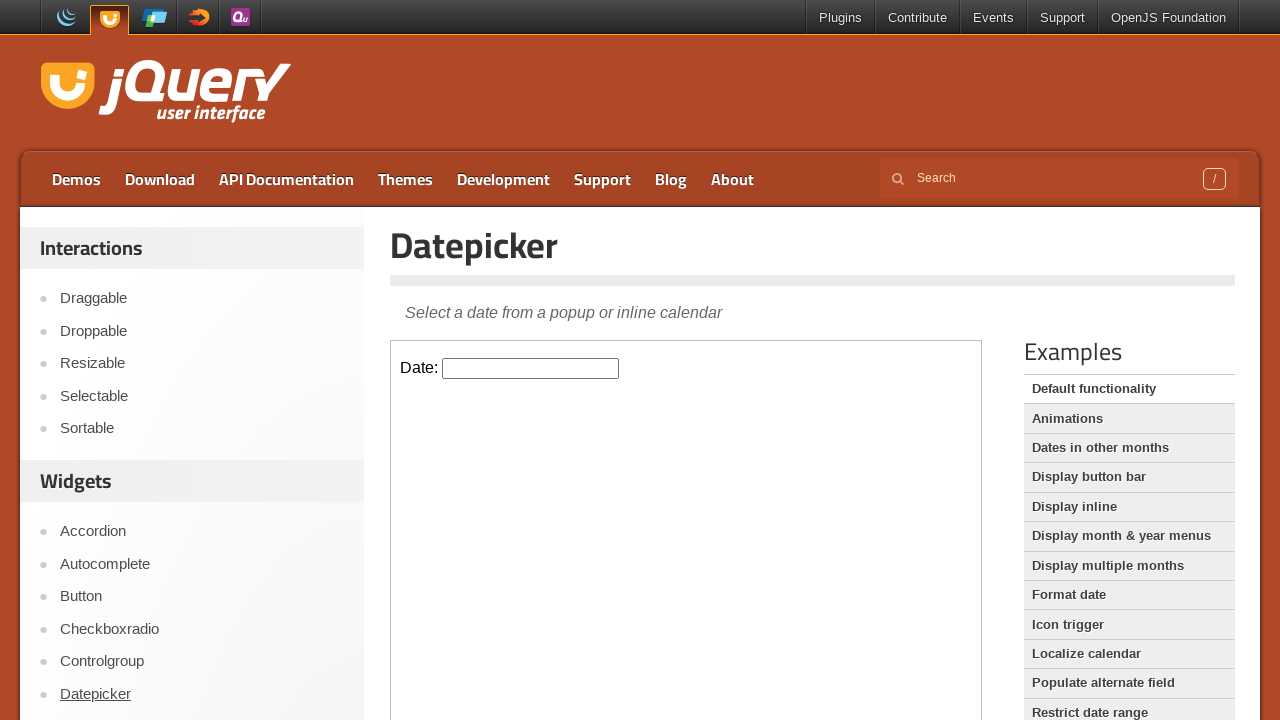

Verified page title is 'Datepicker | jQuery UI'
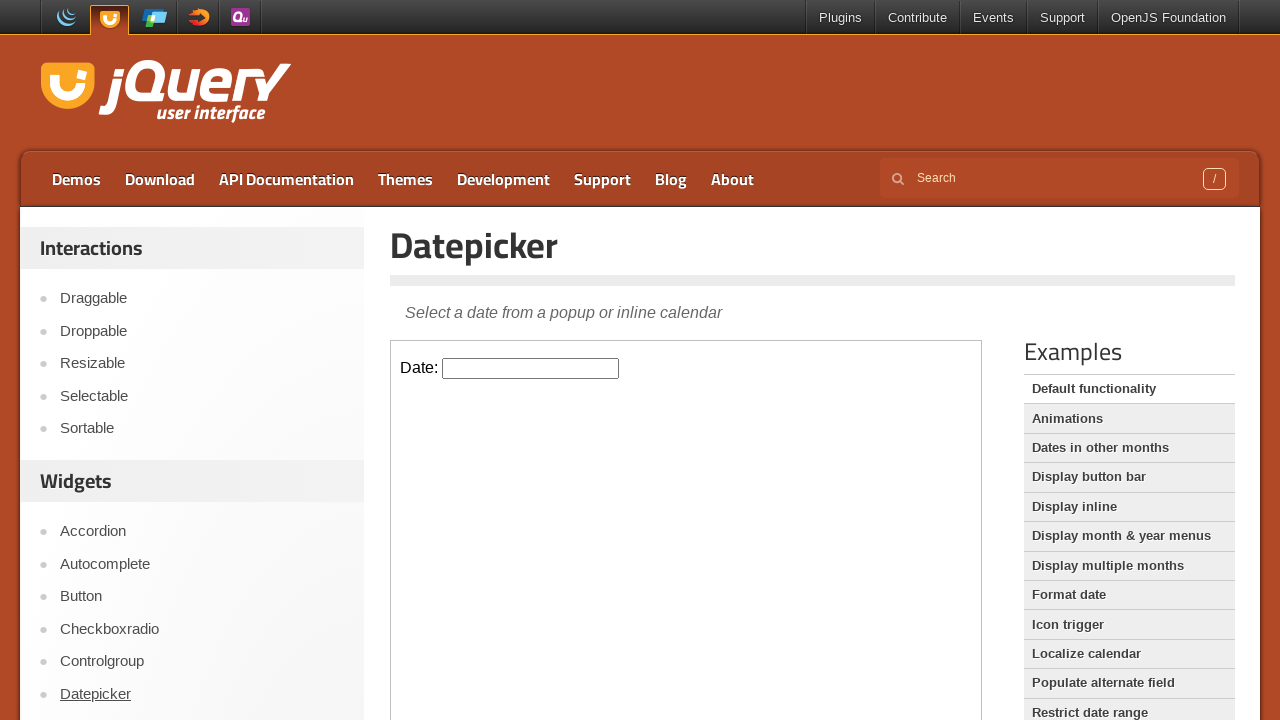

Switched focus to the demo iframe
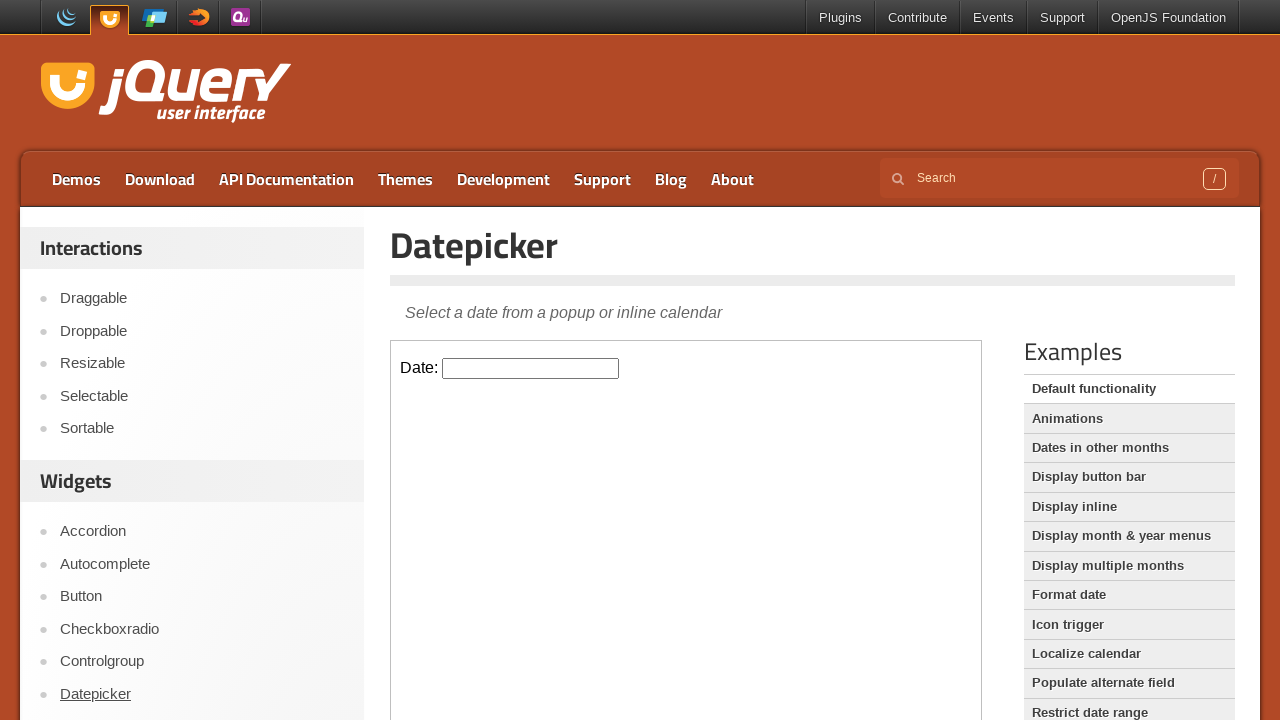

Clicked on date input field to open the calendar at (531, 368) on .demo-frame >> internal:control=enter-frame >> #datepicker
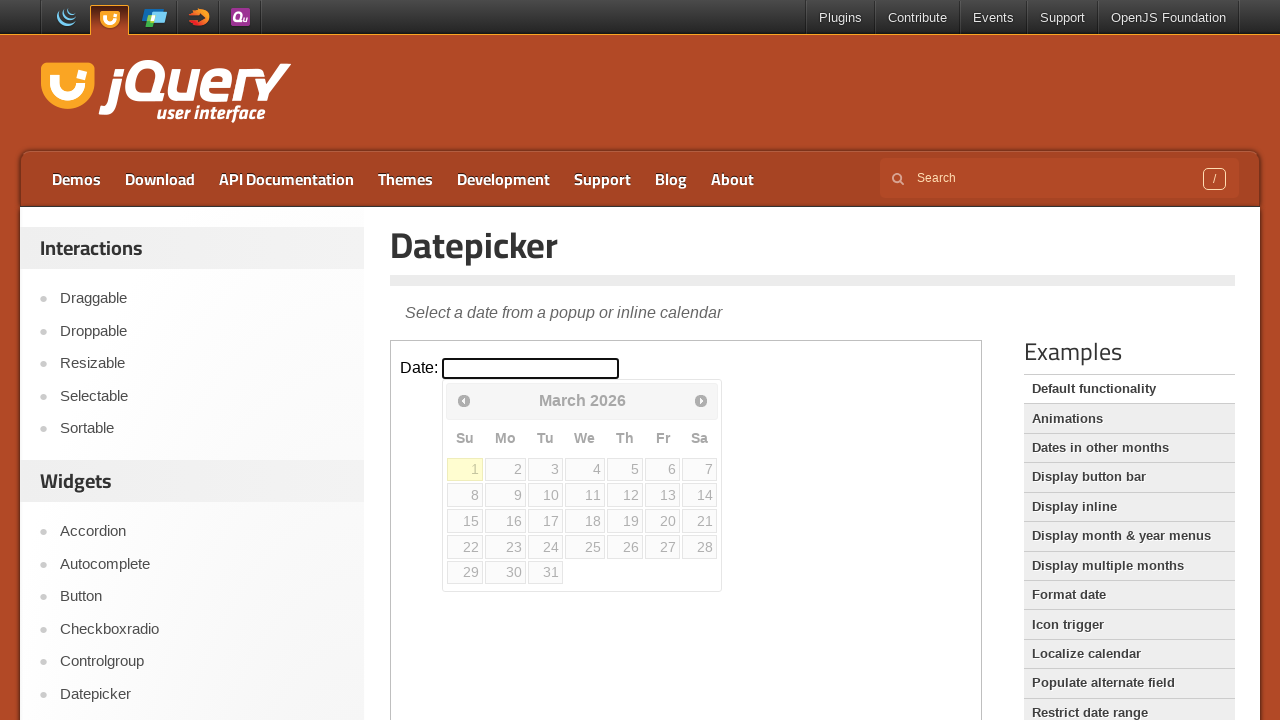

Clicked next button to navigate to the next month at (701, 400) on .demo-frame >> internal:control=enter-frame >> a[data-handler='next']
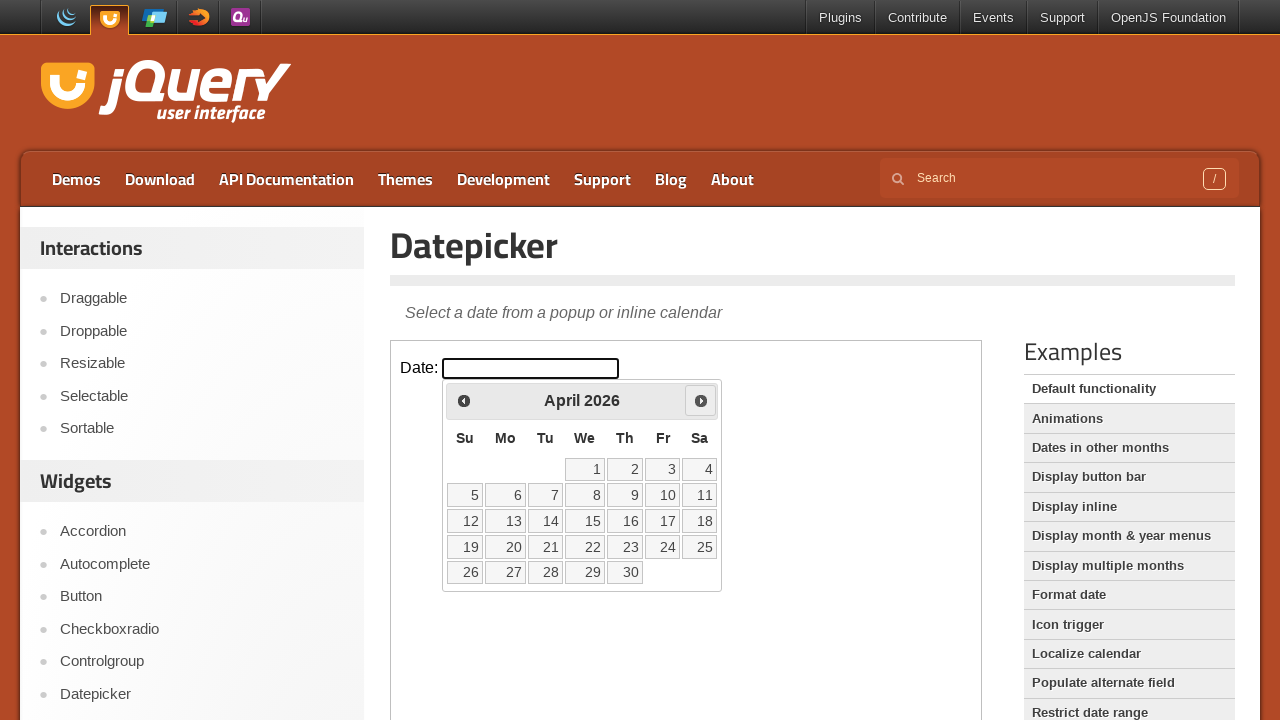

Selected date 22 from the calendar at (585, 547) on .demo-frame >> internal:control=enter-frame >> a[data-date='22']
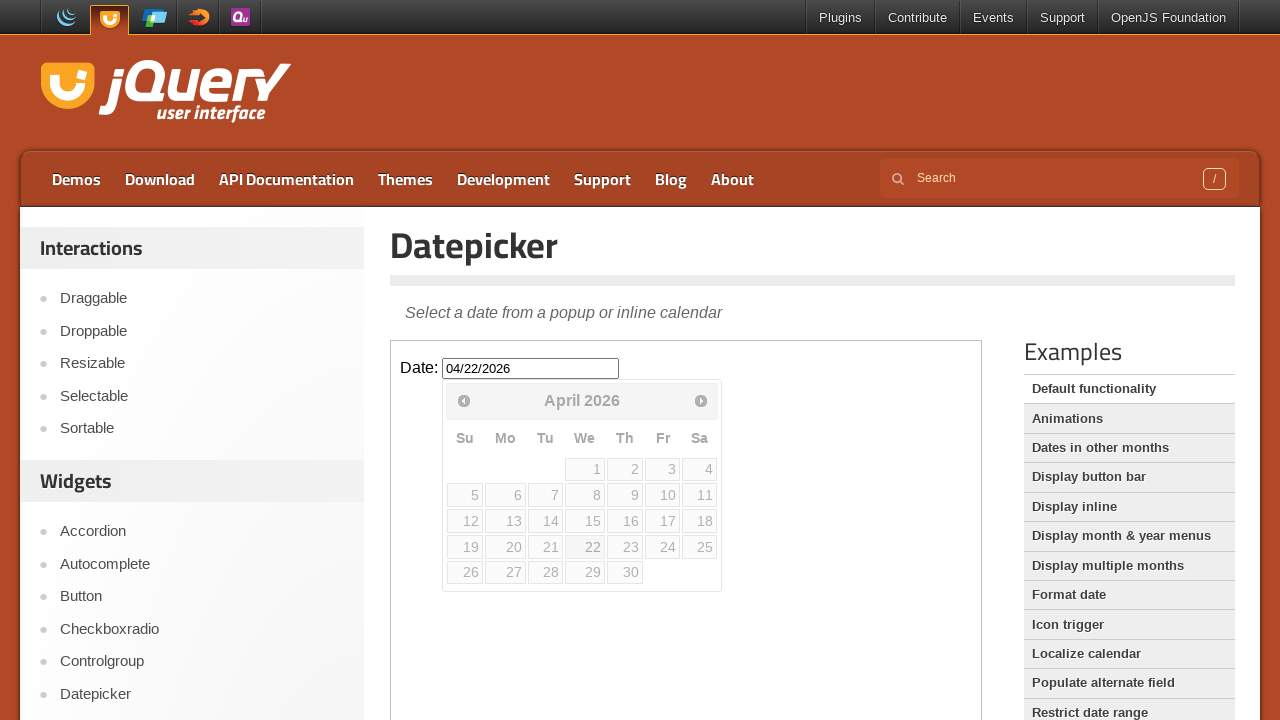

Retrieved selected date value: None
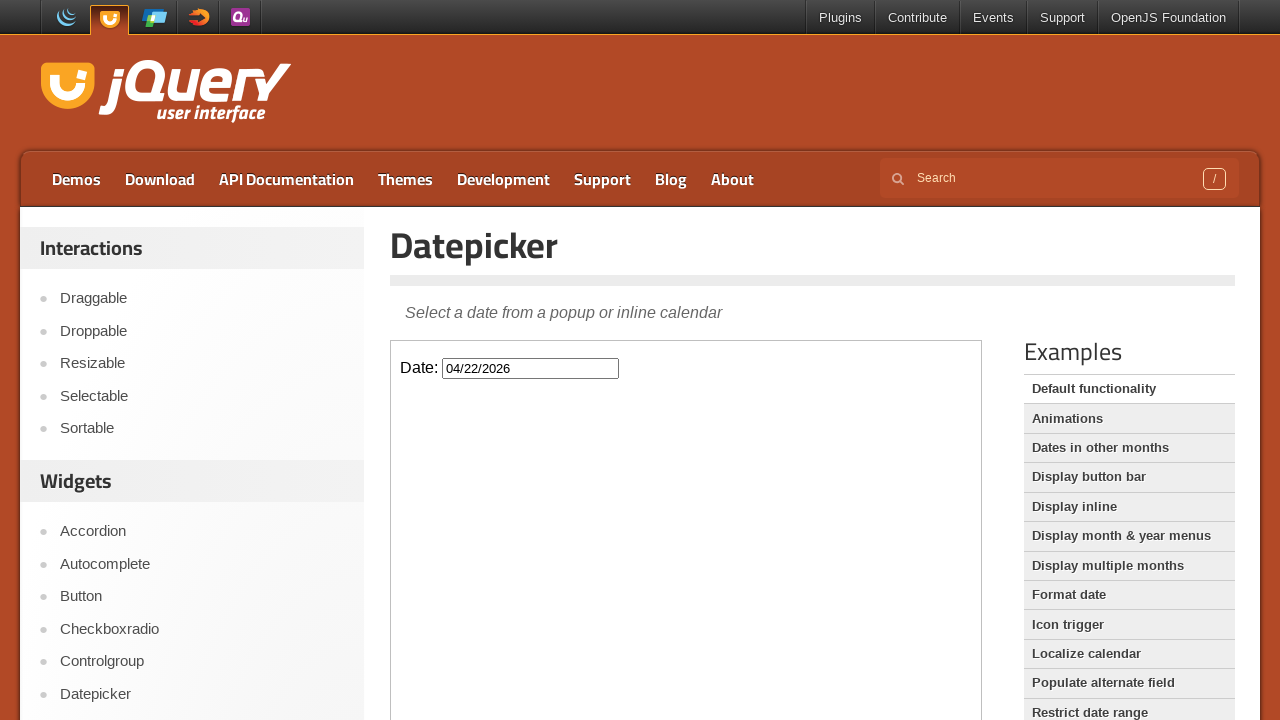

Printed selected date: None
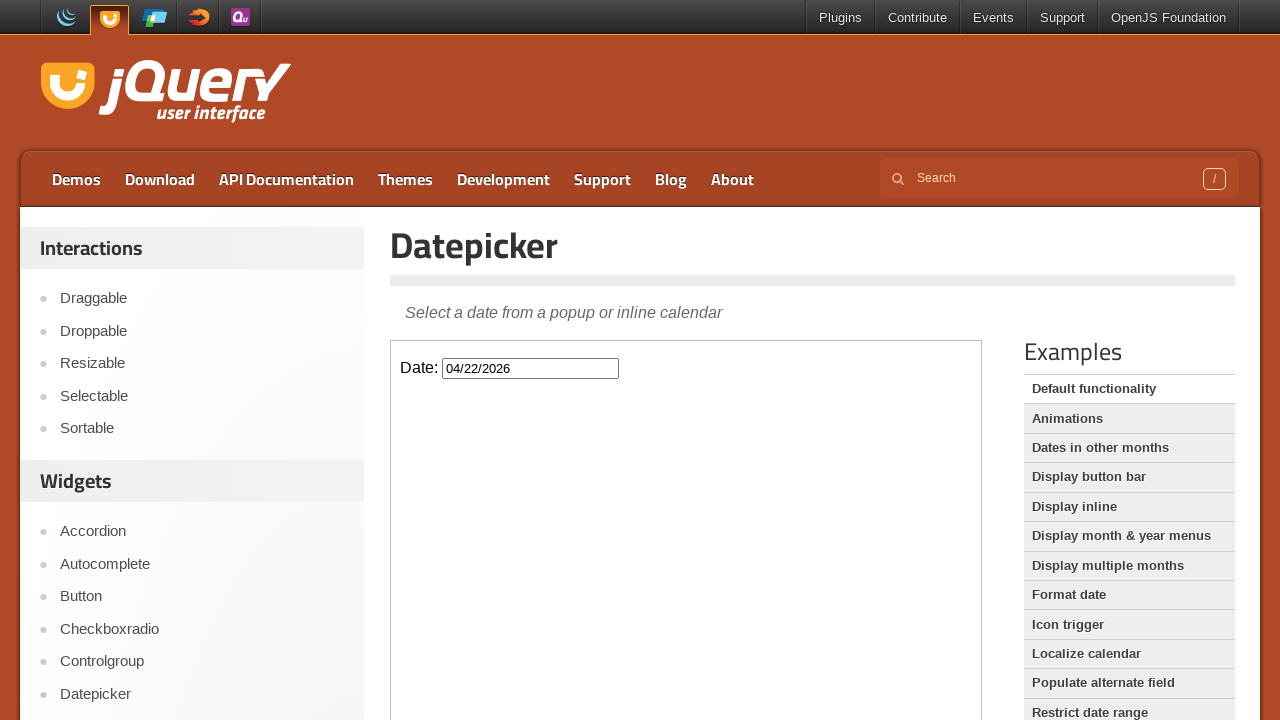

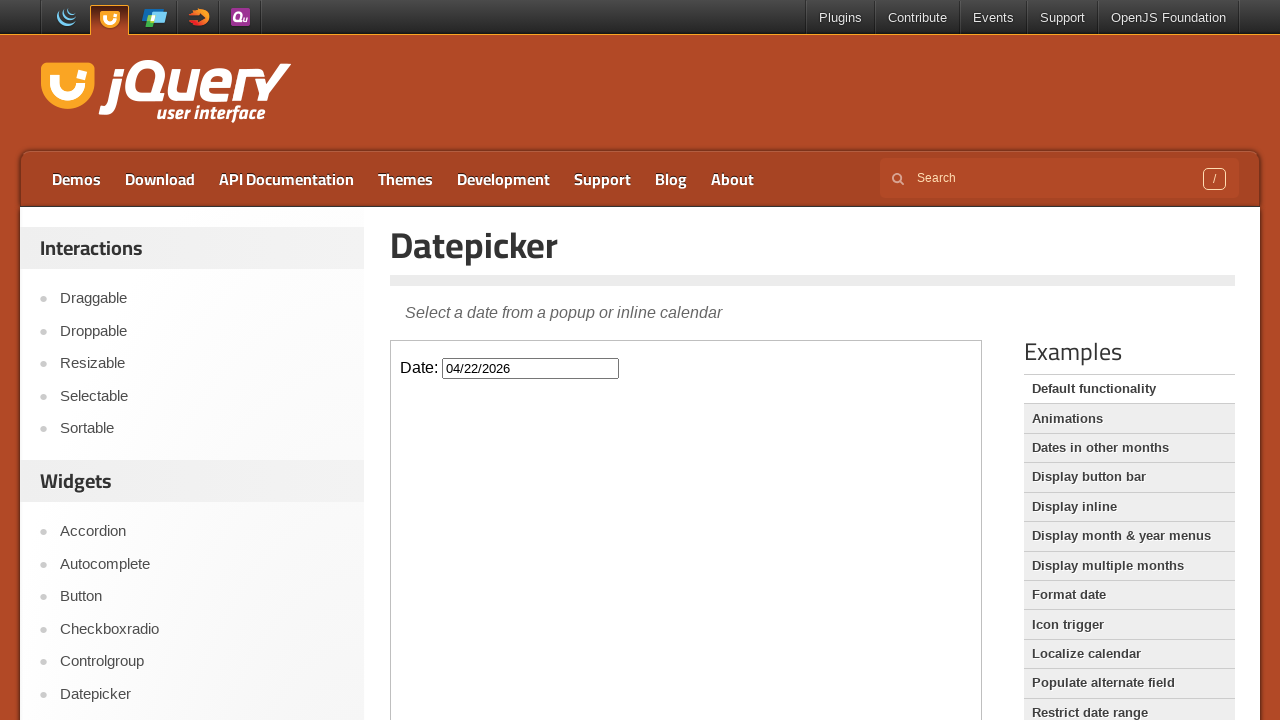